Tests JavaScript prompt alert handling by clicking a button to trigger an alert, entering text into the prompt, and dismissing it with the Cancel button

Starting URL: https://the-internet.herokuapp.com/javascript_alerts

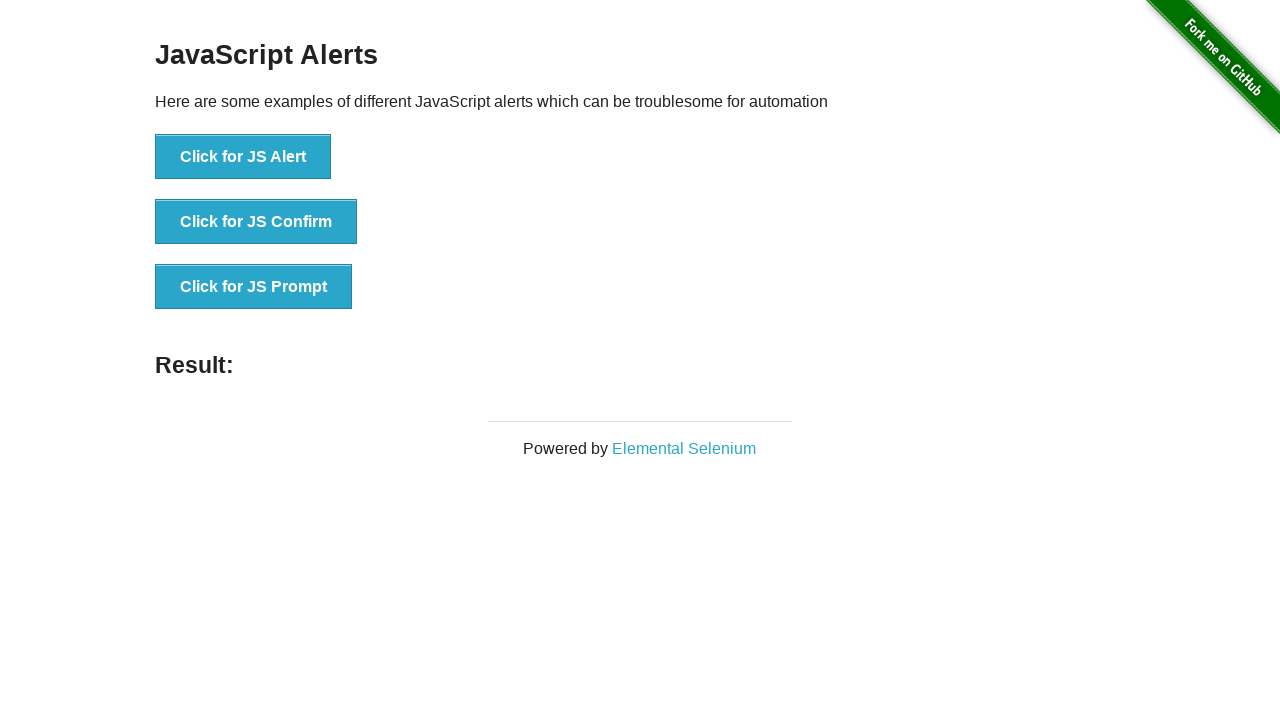

Clicked 'Click for JS Prompt' button to trigger alert at (254, 287) on xpath=//button[text()='Click for JS Prompt']
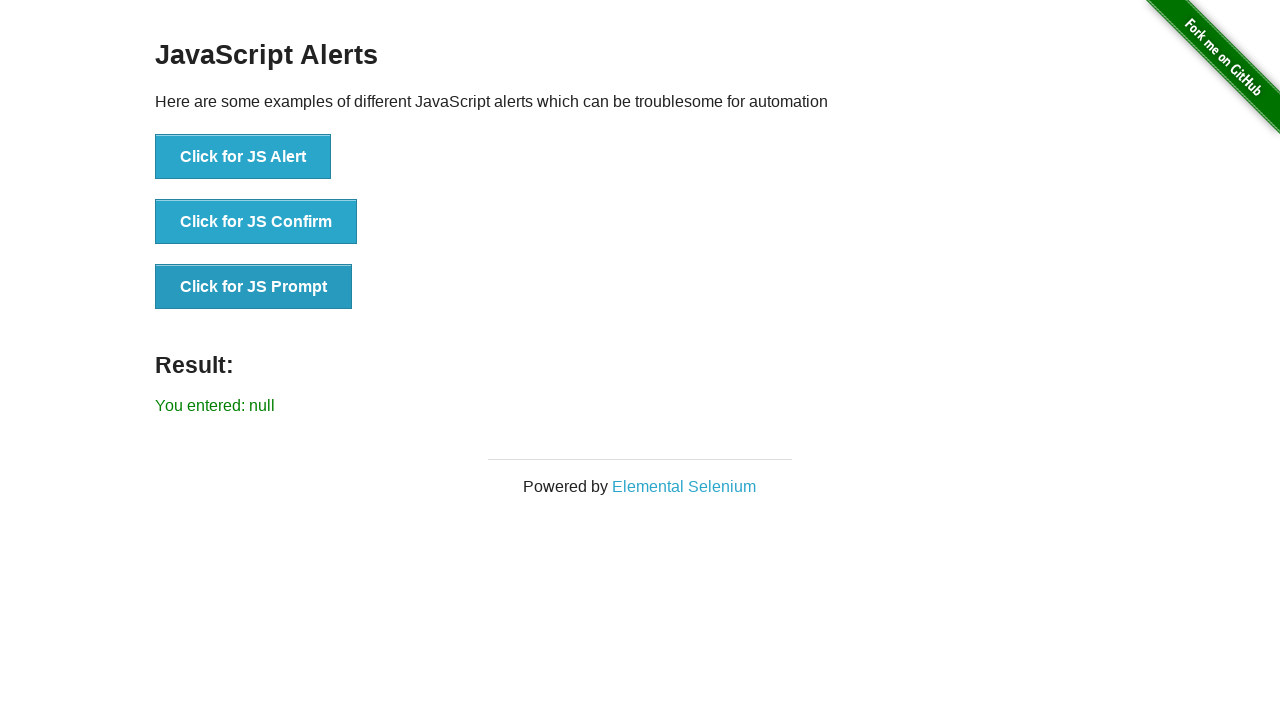

Set up dialog handler to dismiss prompts
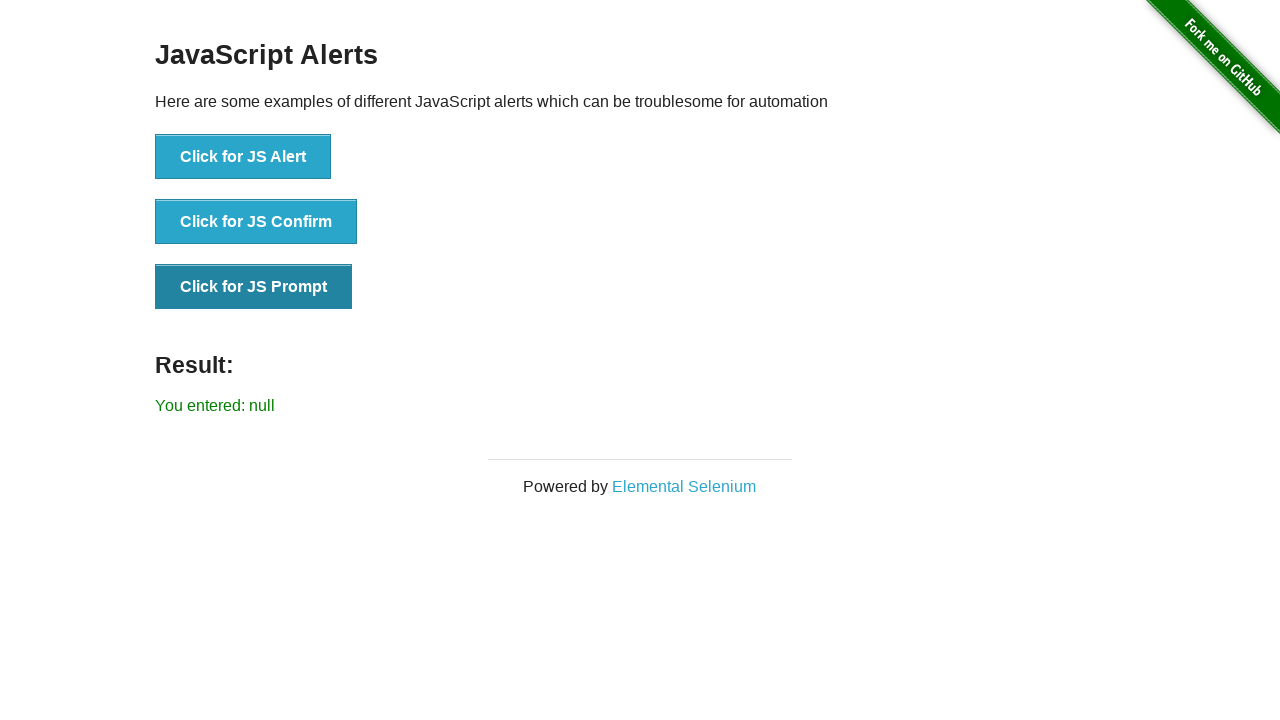

Clicked 'Click for JS Prompt' button to trigger prompt alert at (254, 287) on xpath=//button[text()='Click for JS Prompt']
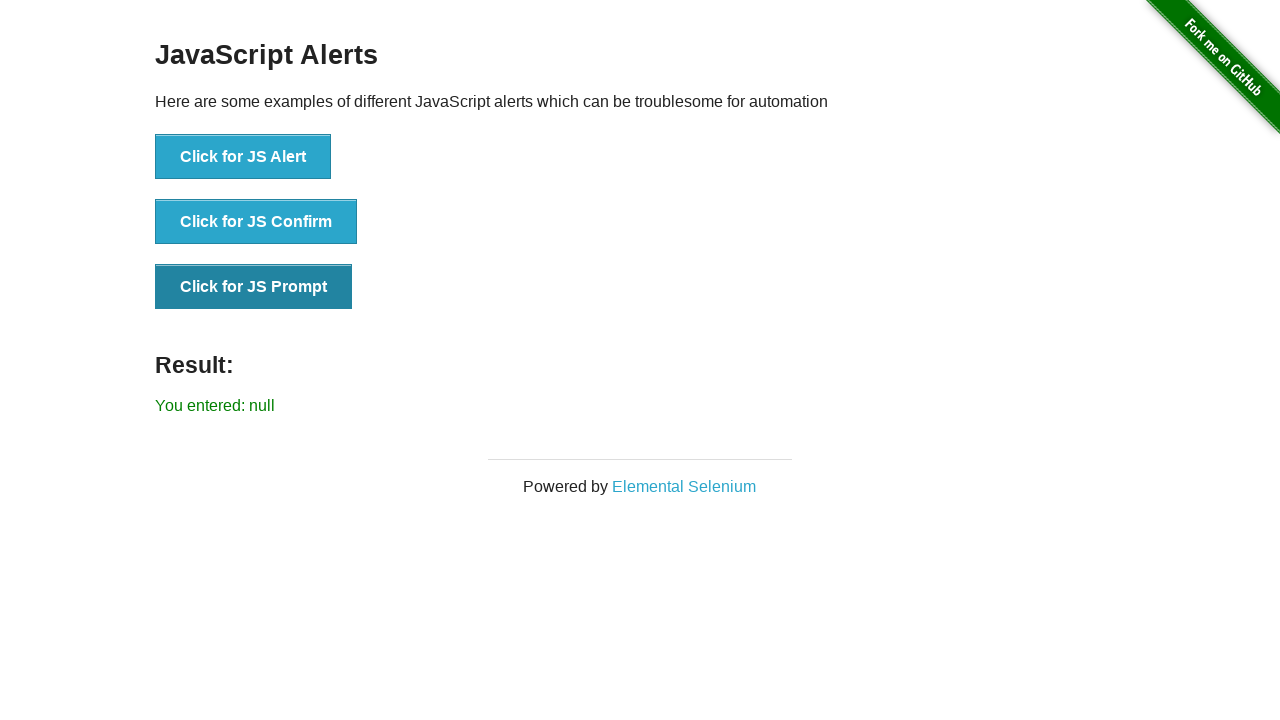

Prompt was dismissed and result element loaded
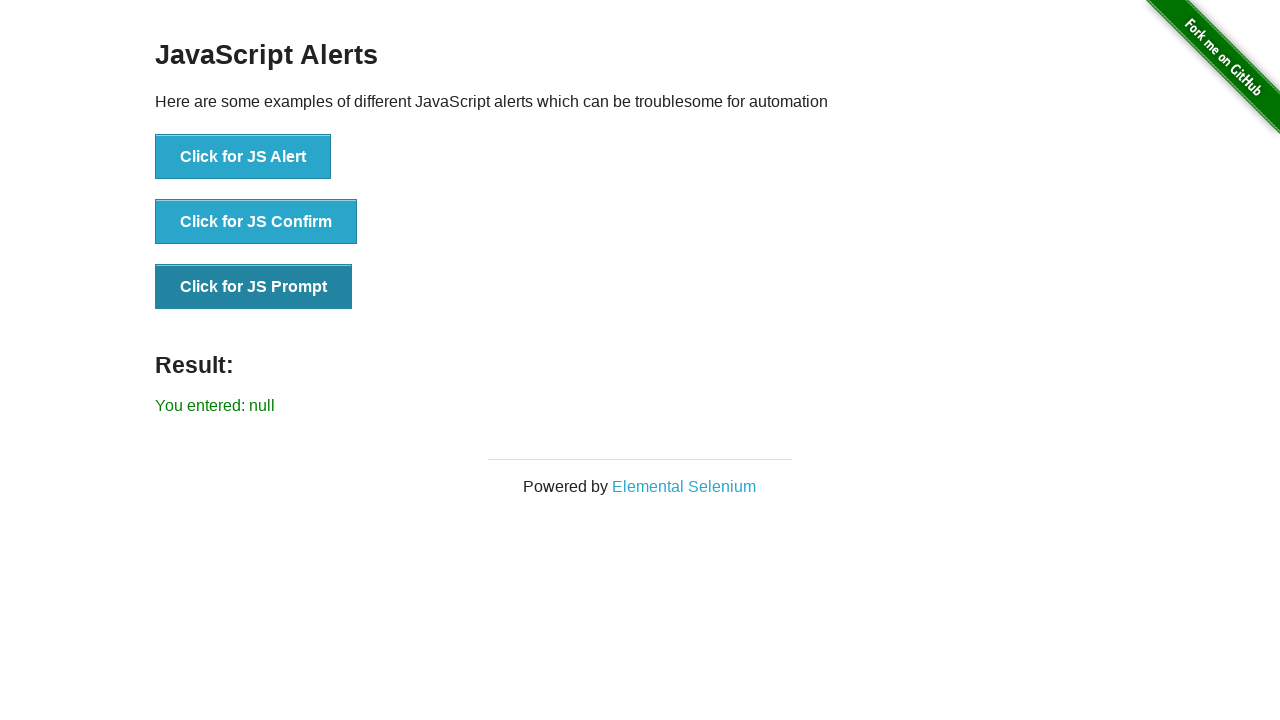

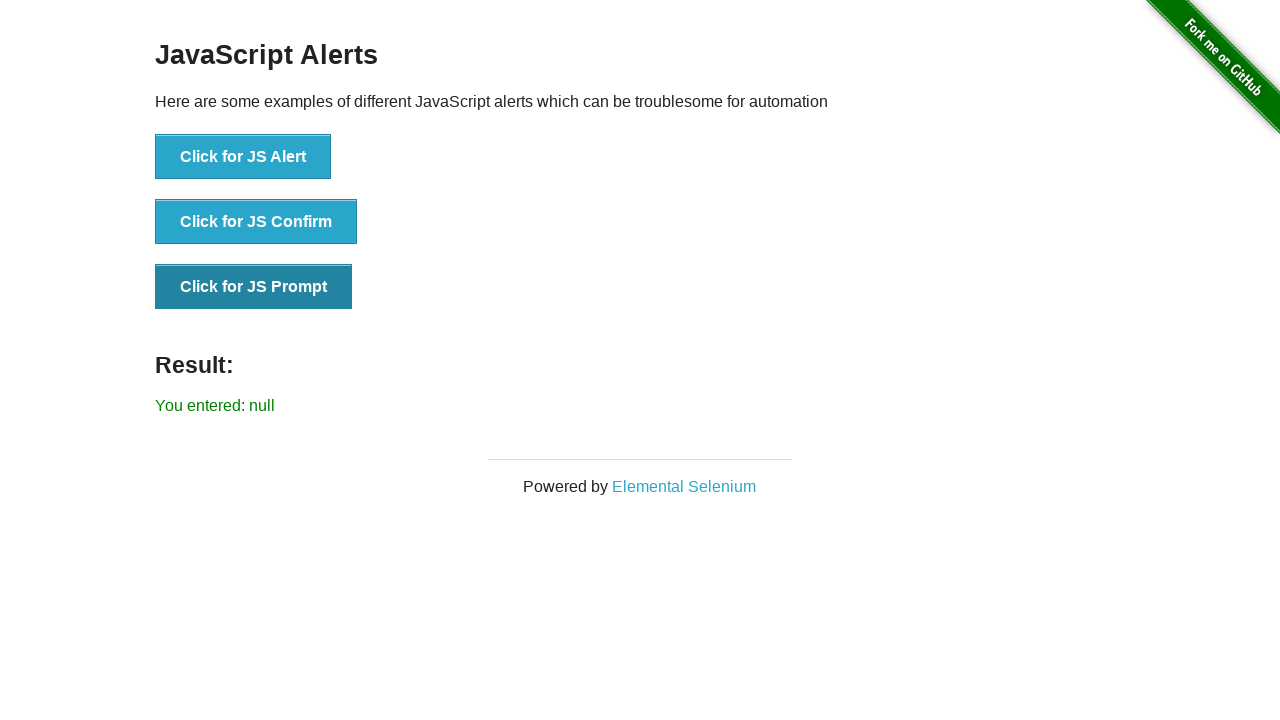